Tests checkbox interaction on a demo page by clicking both checkboxes and verifying their selected states toggle correctly (first becomes selected, second becomes unselected).

Starting URL: http://the-internet.herokuapp.com/checkboxes

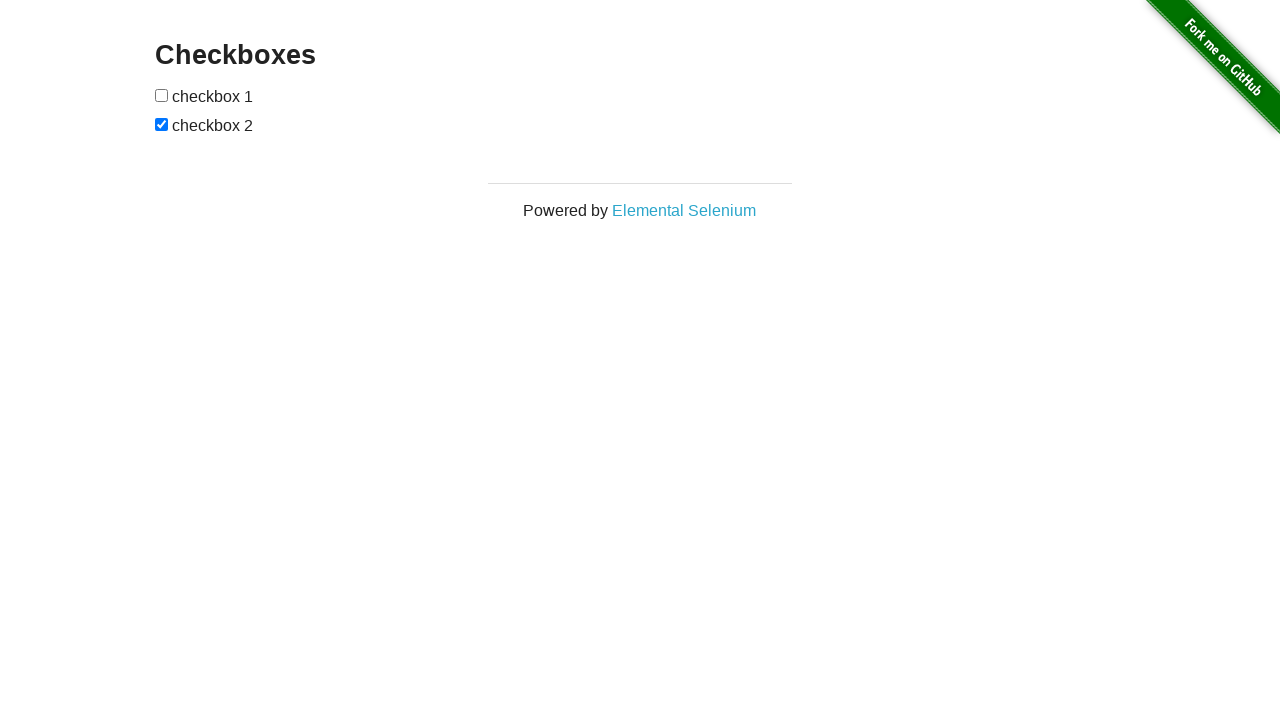

Navigated to checkbox demo page
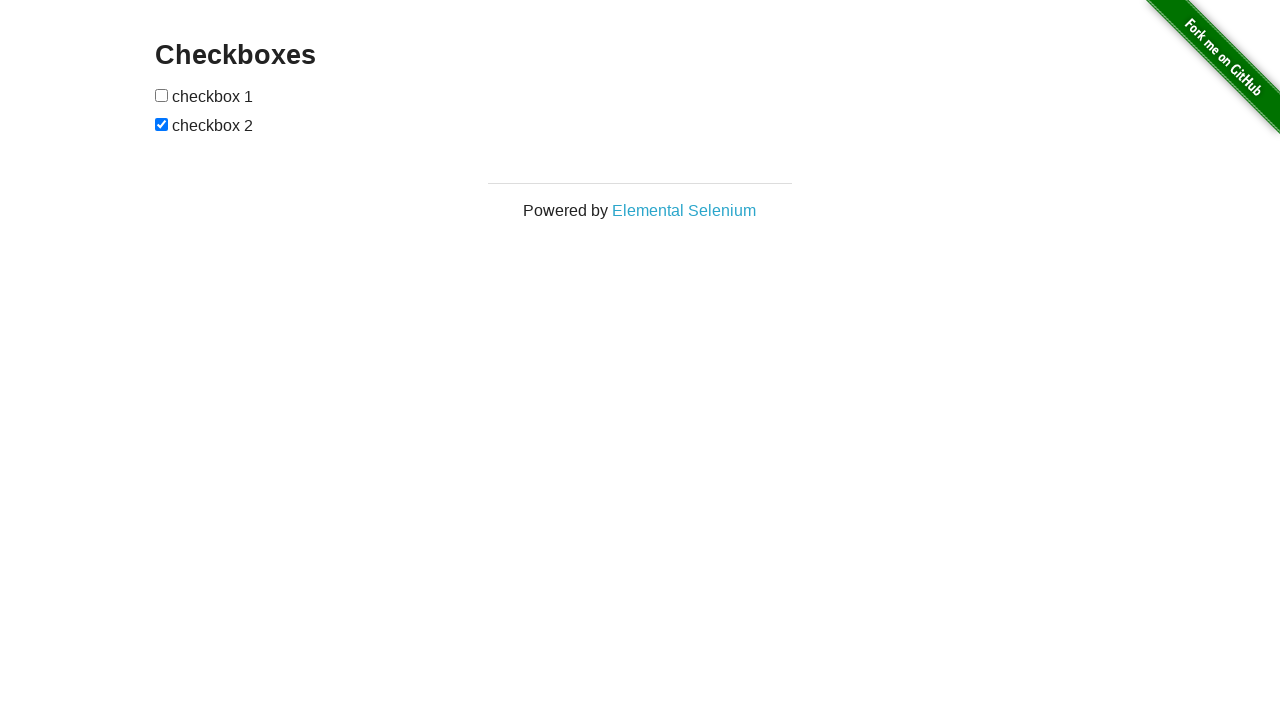

Located checkbox elements
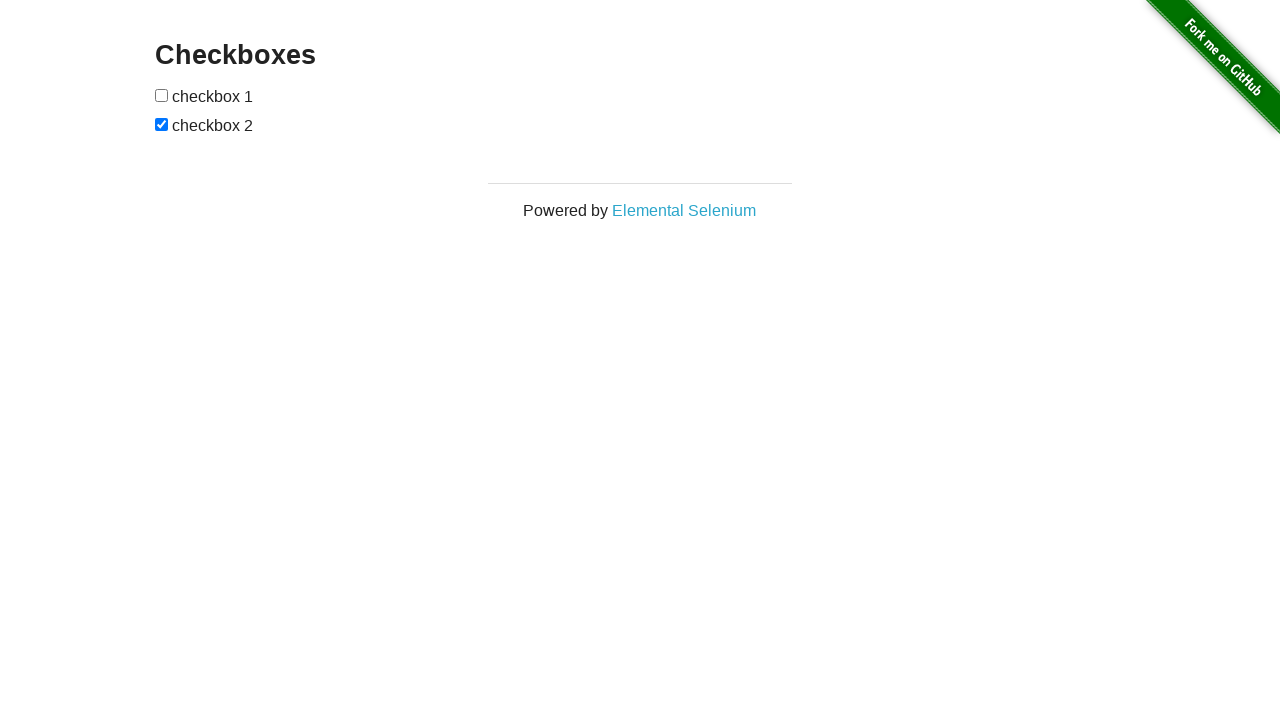

First checkbox became visible
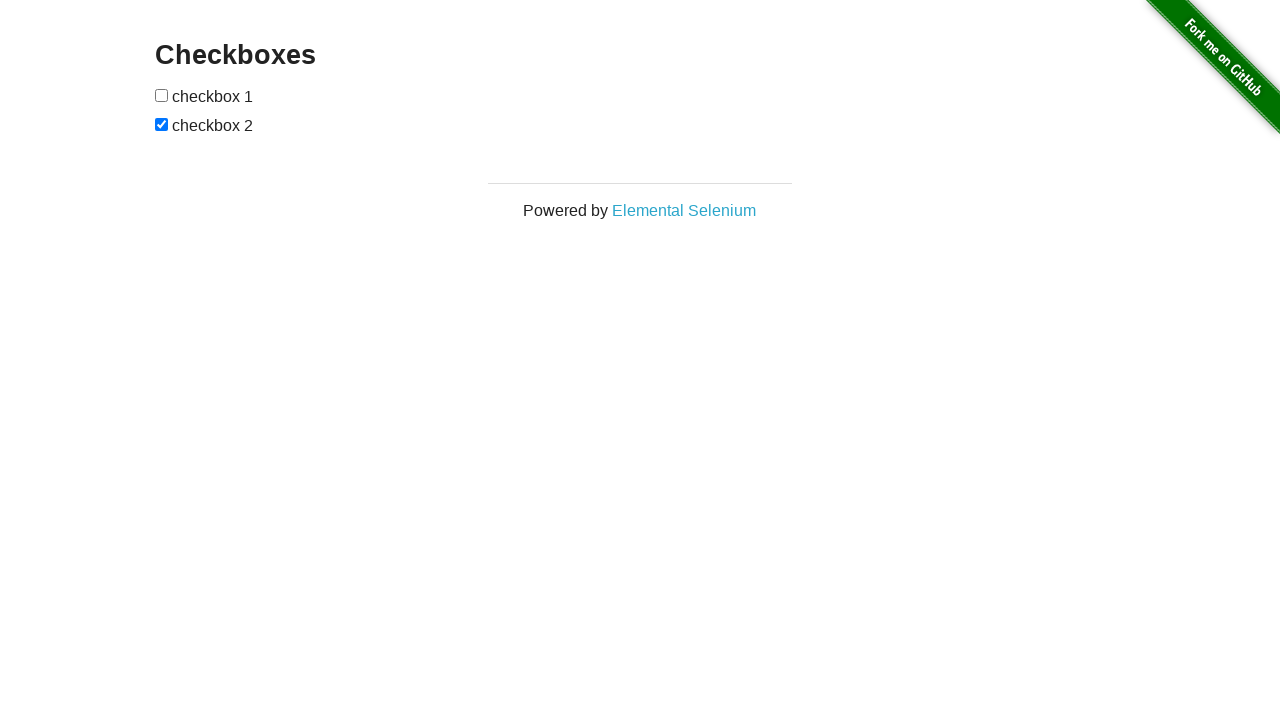

Clicked first checkbox to select it at (162, 95) on xpath=//form[@id='checkboxes']/input[@type='checkbox'] >> nth=0
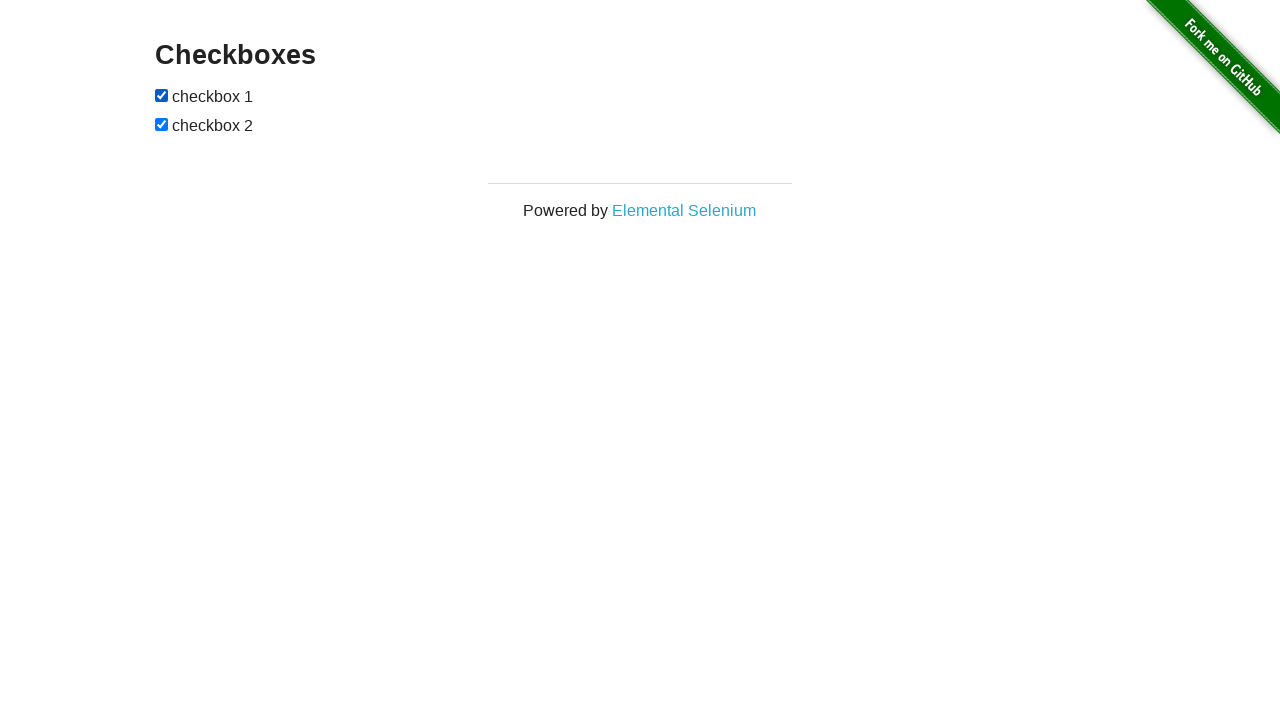

Clicked second checkbox to deselect it at (162, 124) on xpath=//form[@id='checkboxes']/input[@type='checkbox'] >> nth=1
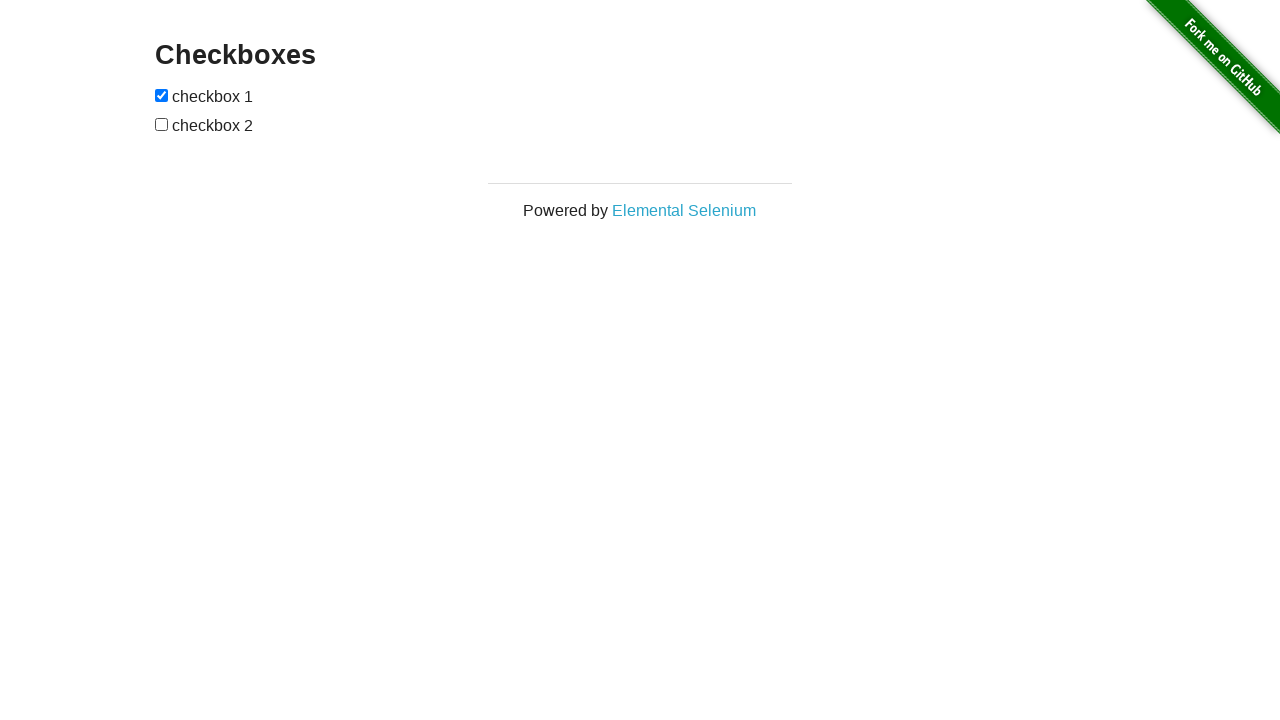

Verified first checkbox is now selected
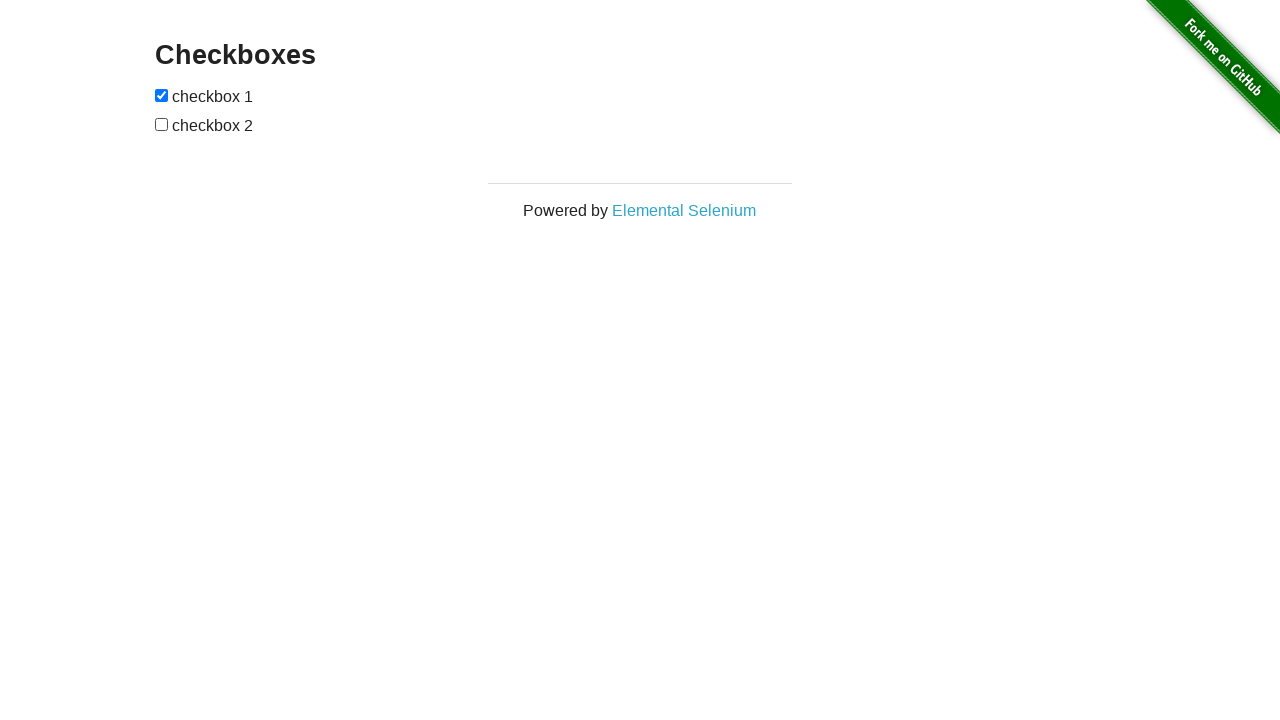

Verified second checkbox is now unselected
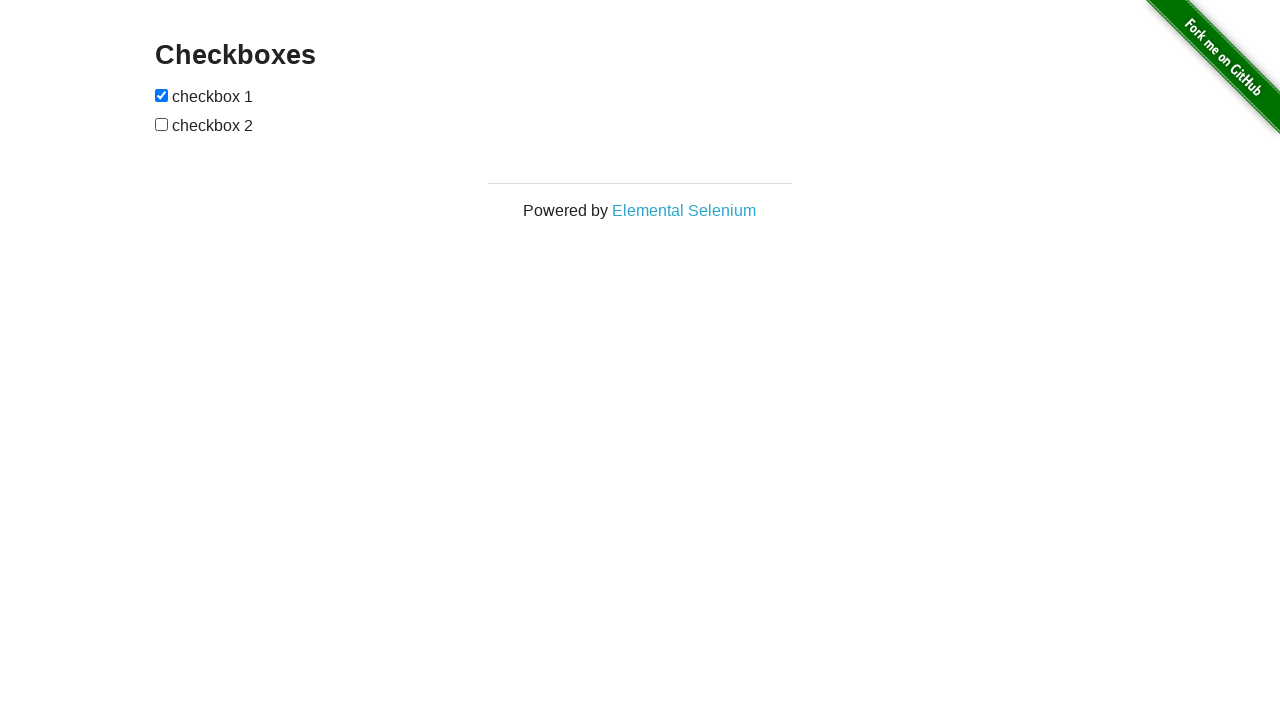

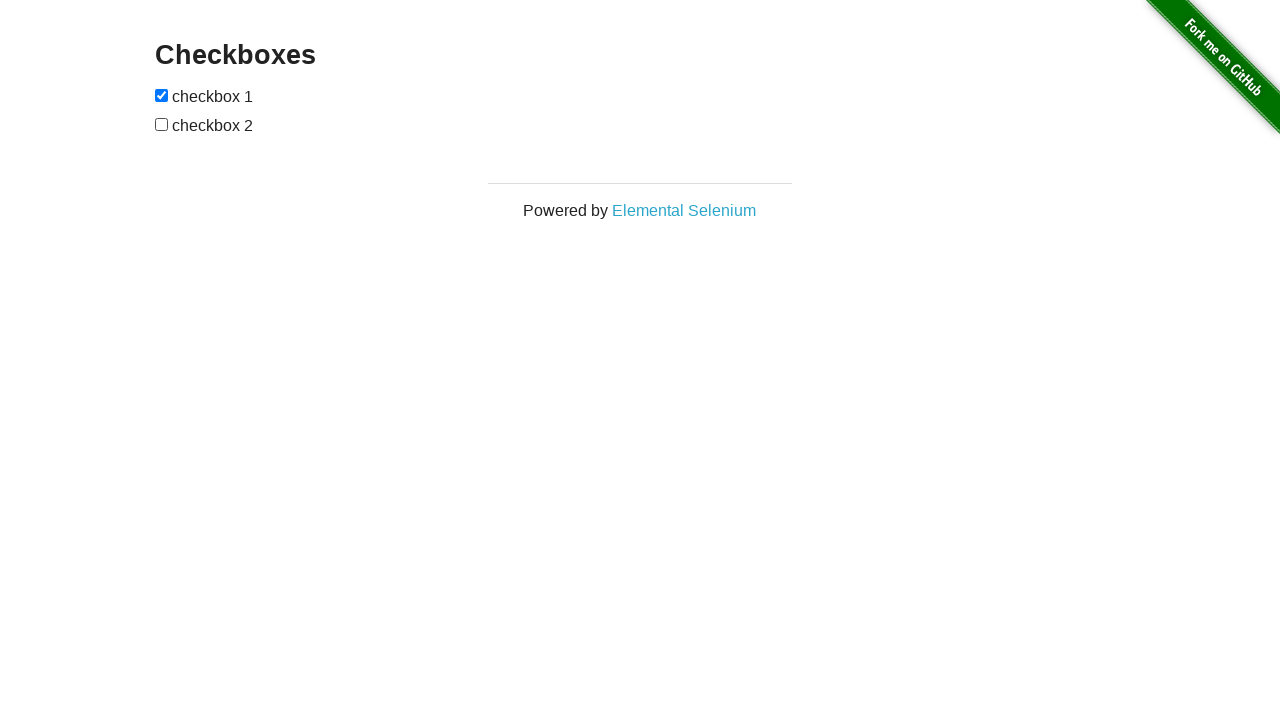